Tests navigation through a public transit timetable interface by selecting the timetables tab, choosing a specific bus/tram line, and expanding the directions dropdown menu.

Starting URL: http://185.40.115.250/

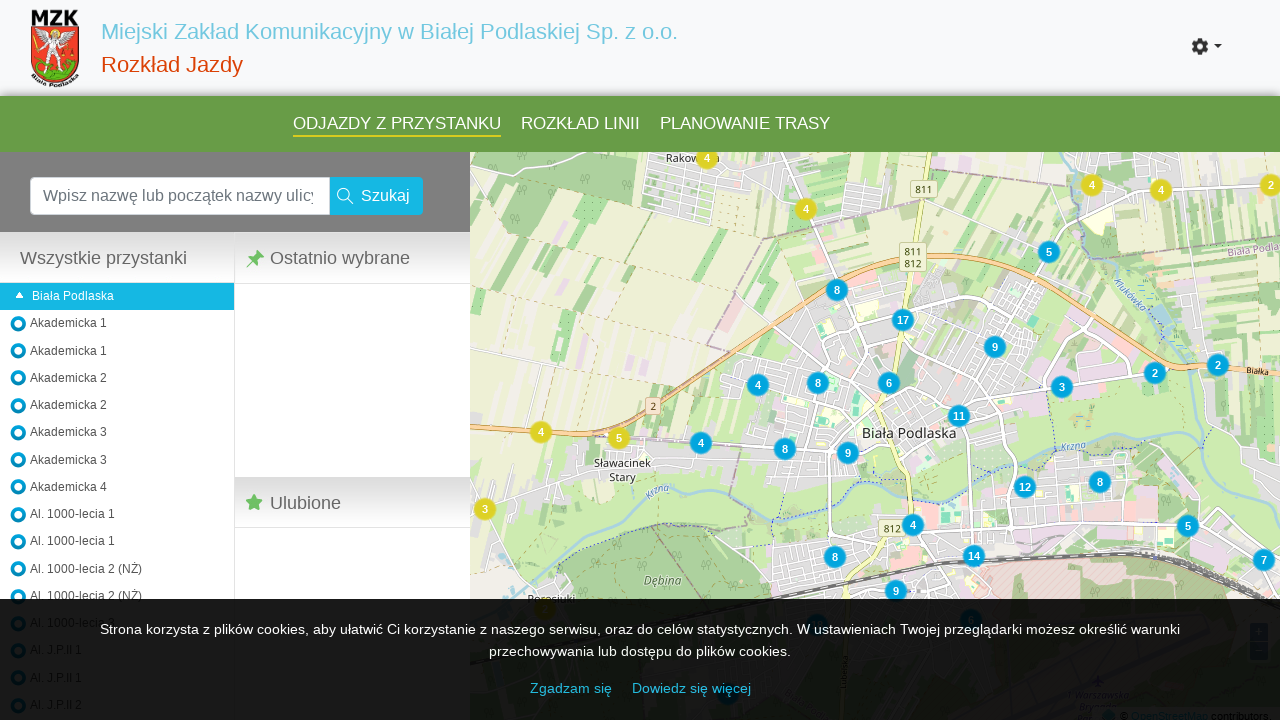

Clicked on timetables tab at (581, 123) on xpath=//*[@id="tab2Nav"]
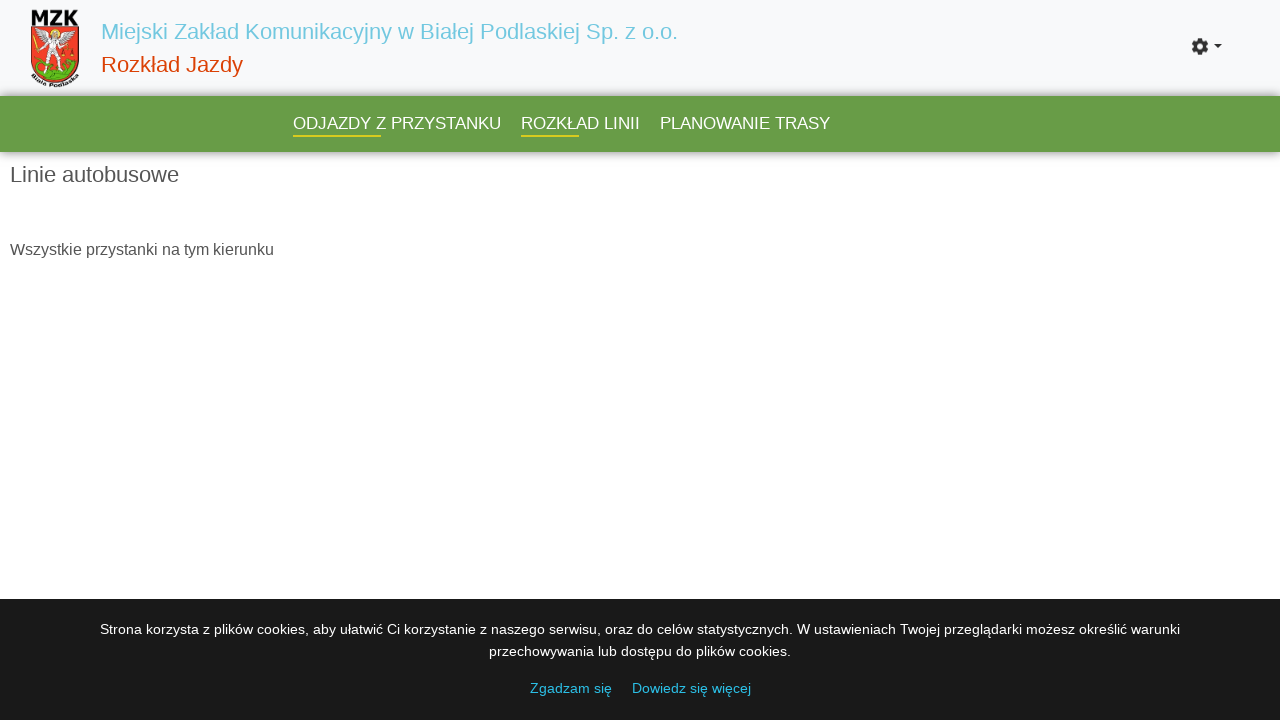

Selected bus/tram line 'E' from route buttons at (210, 223) on xpath=//*[@id='dvTab2RoutesContent']/input[@type='button'][@routenum='E']
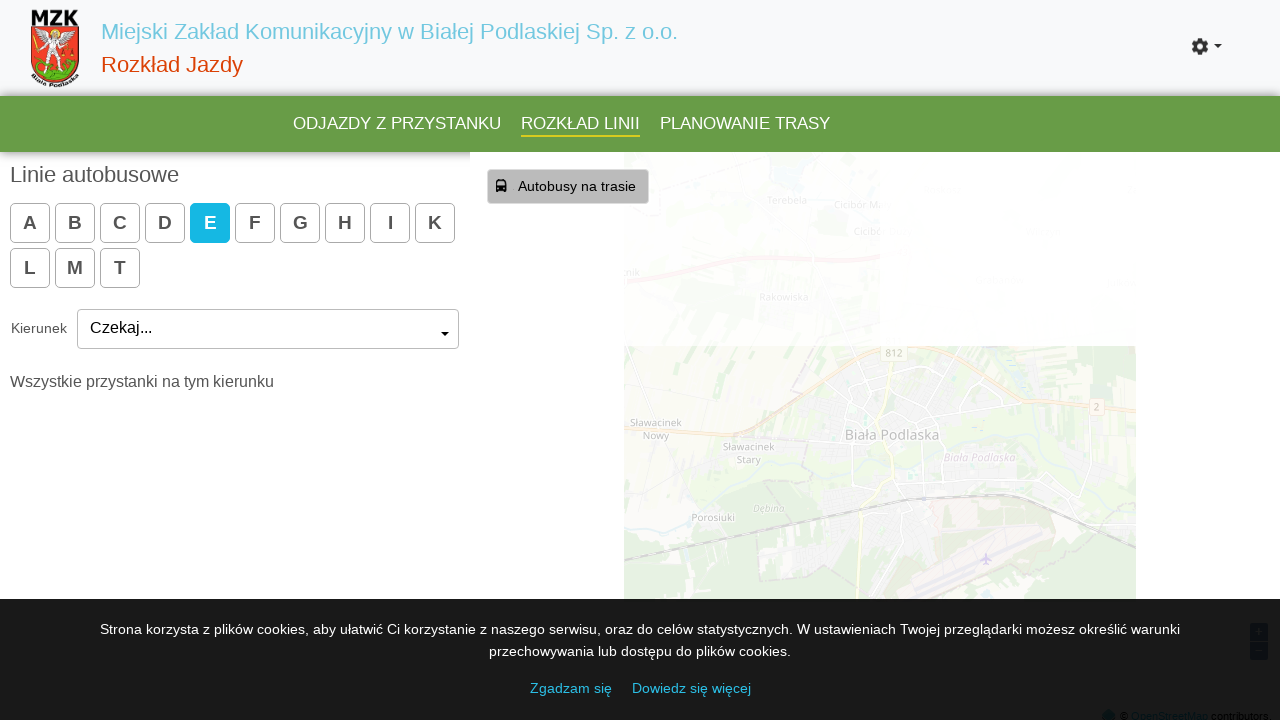

Waited for content to load
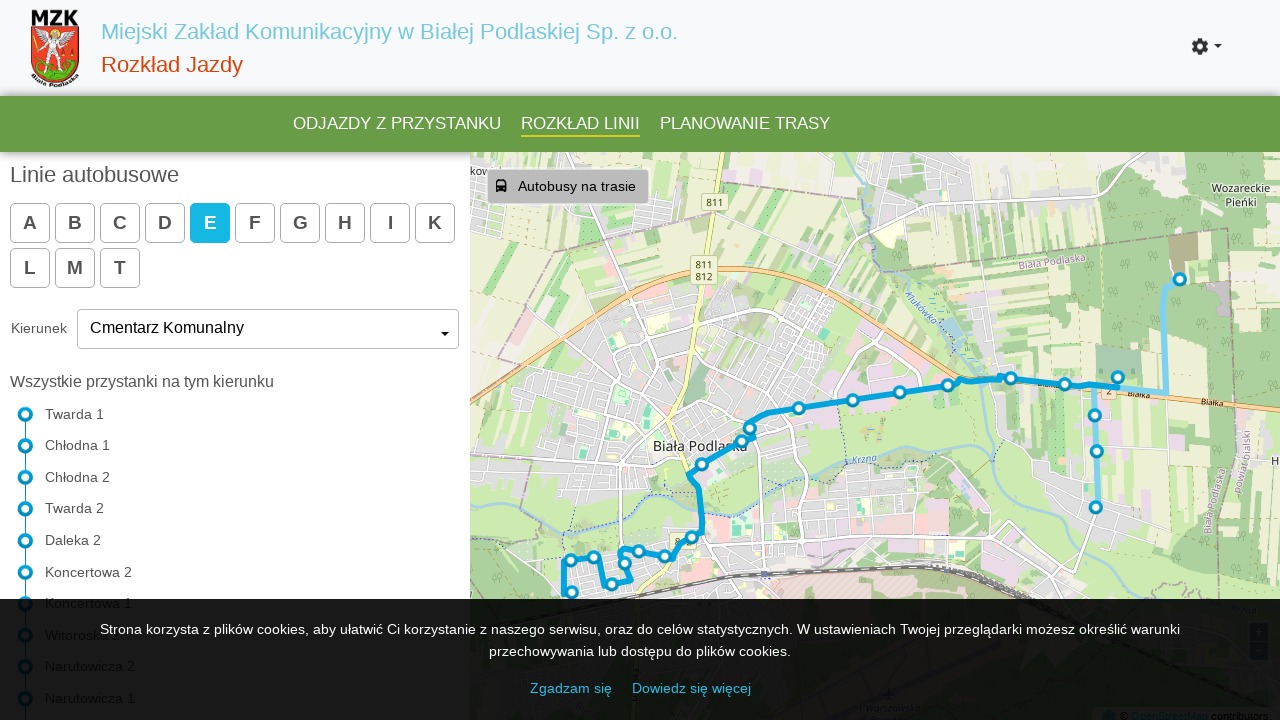

Clicked to expand directions dropdown menu at (268, 329) on xpath=//*[@id="dvTab2Directions"]/table/tbody/tr/td[2]/div/button
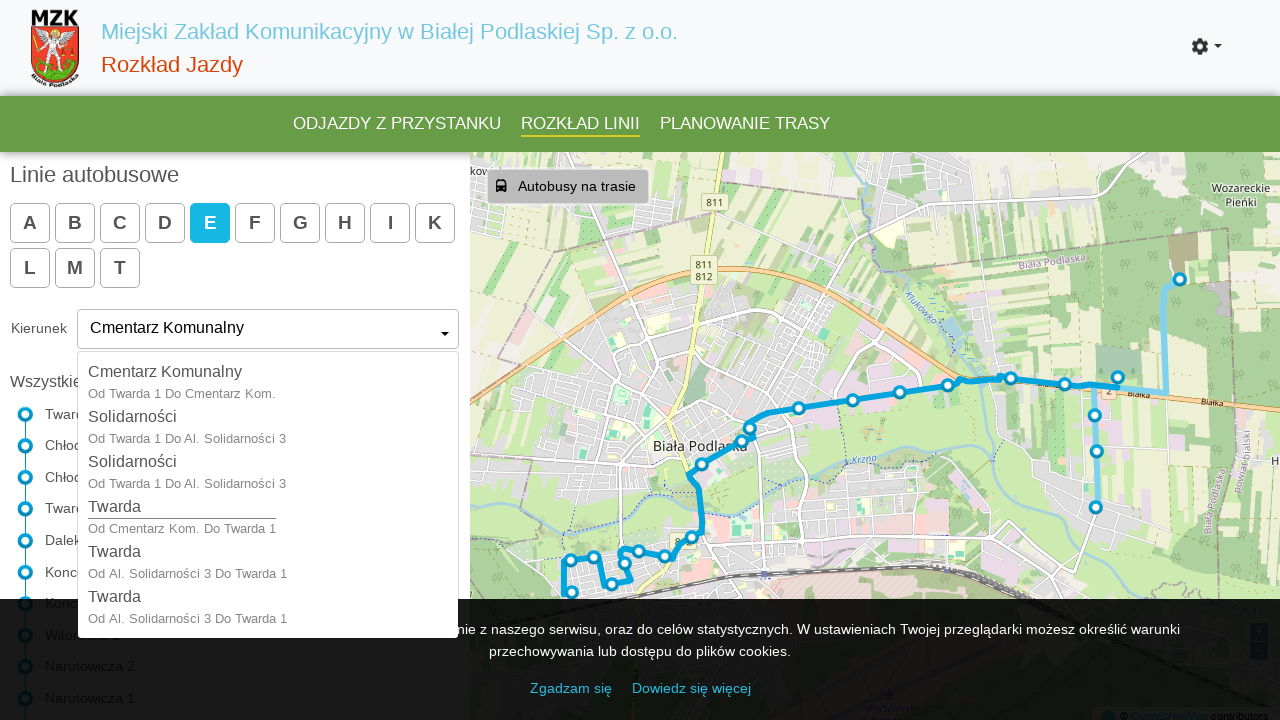

Waited for dropdown menu to expand
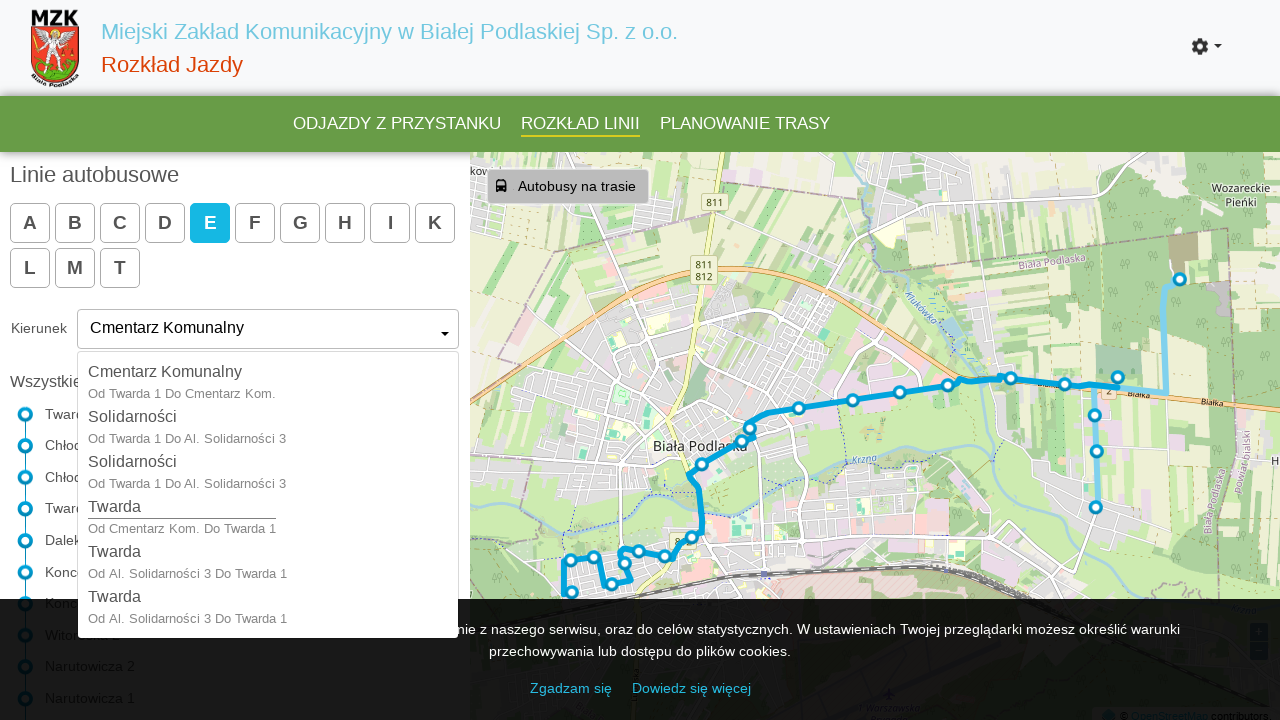

Verified directions content is visible
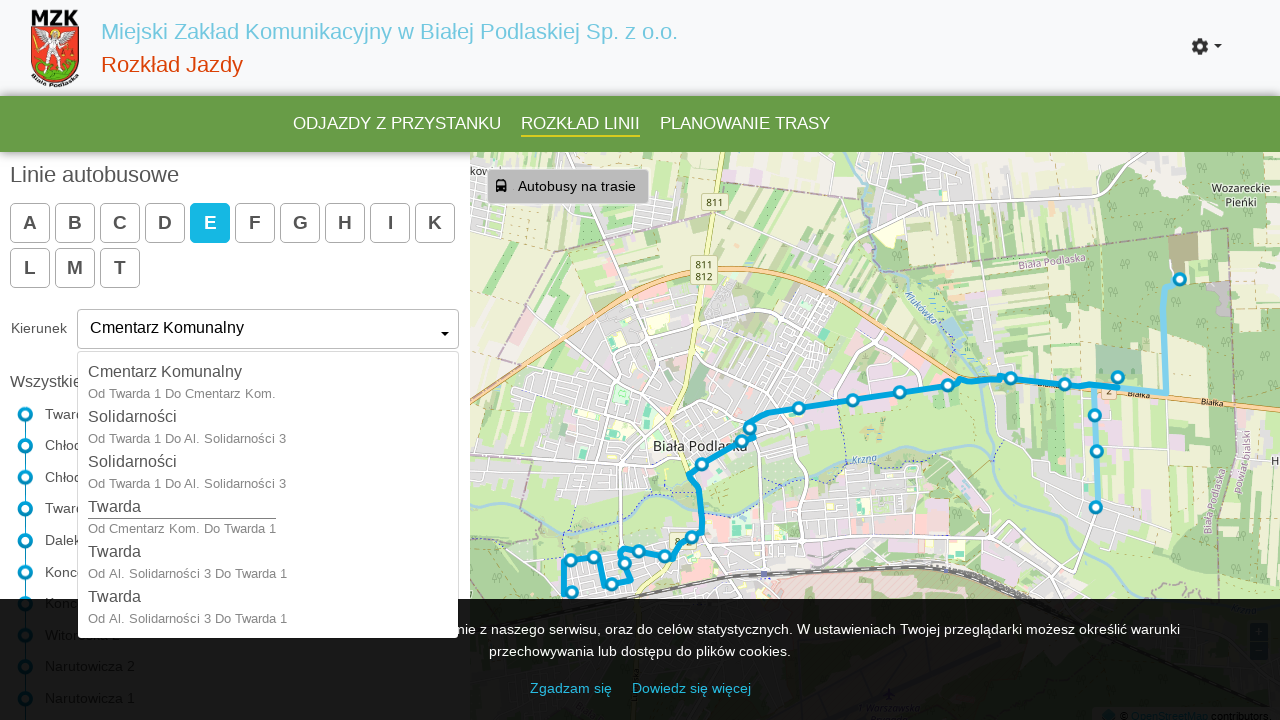

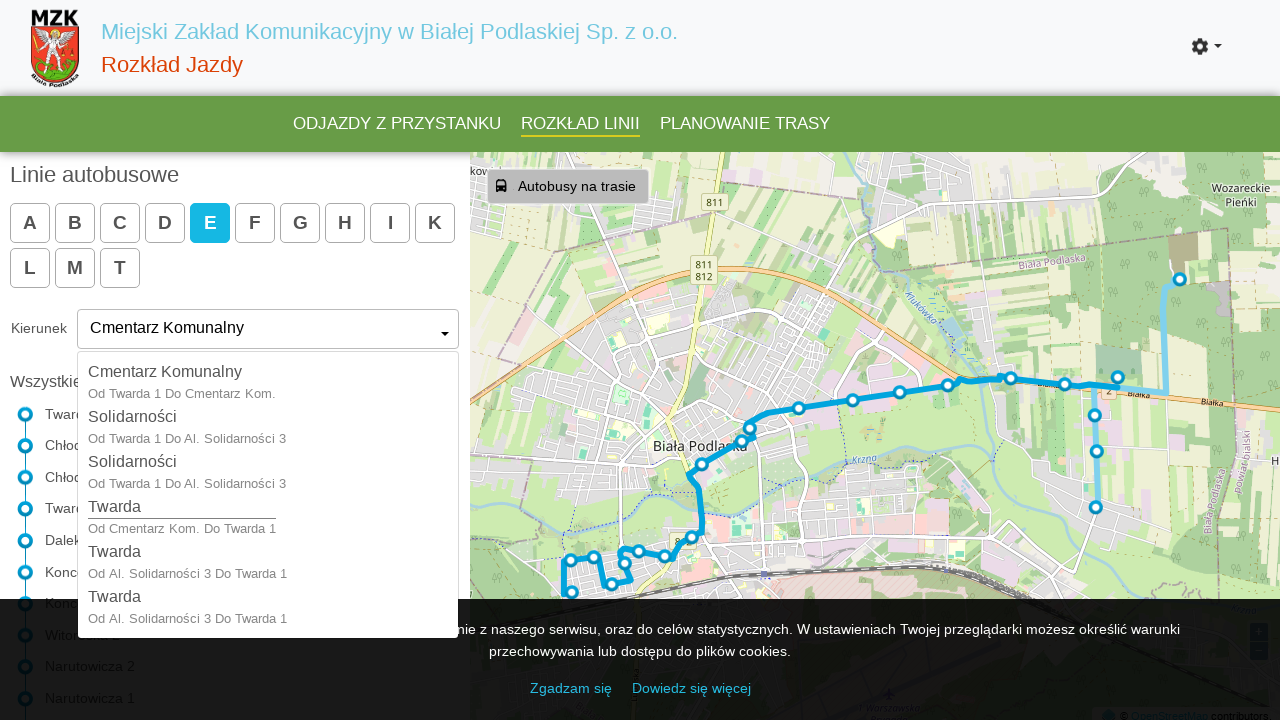